Tests the Dual Band Selection feature of a TP-Link router emulator by toggling 2.4GHz and 5GHz band options and saving the settings multiple times.

Starting URL: https://emulator.tp-link.com/C50V4_BR_Emulator/Emulator/index.htm

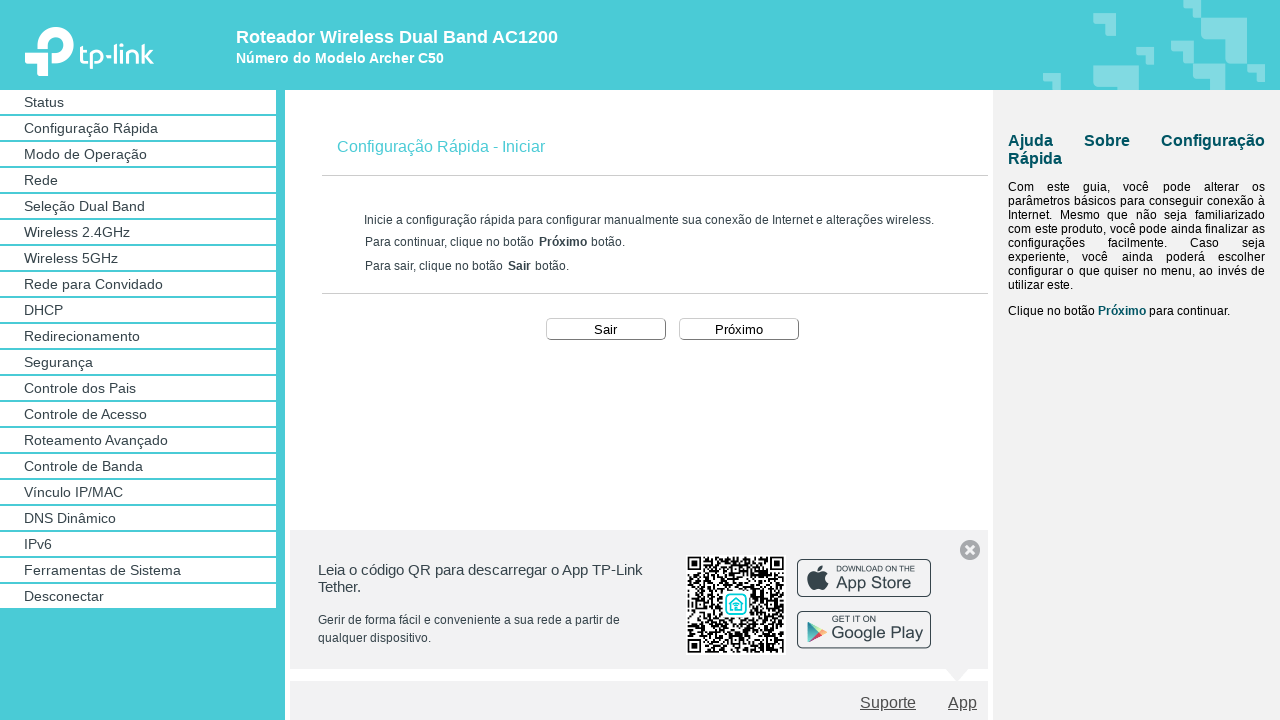

Located first frame in page
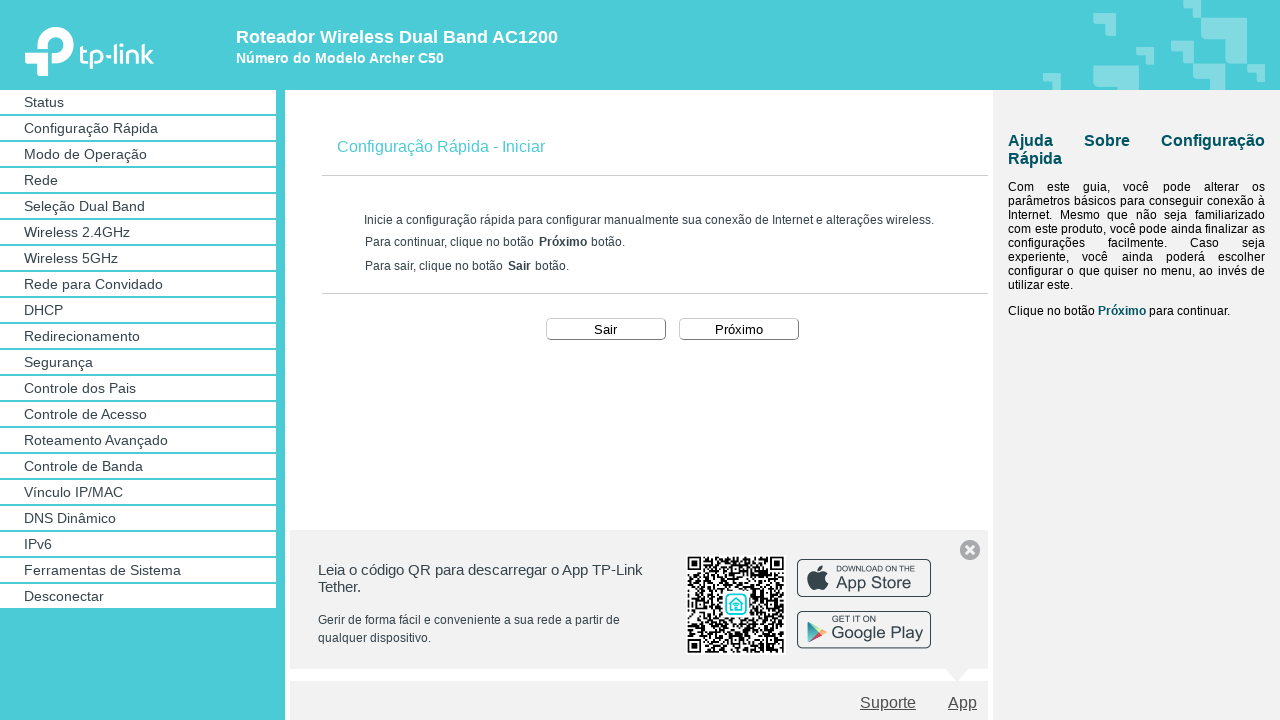

Located second nested frame
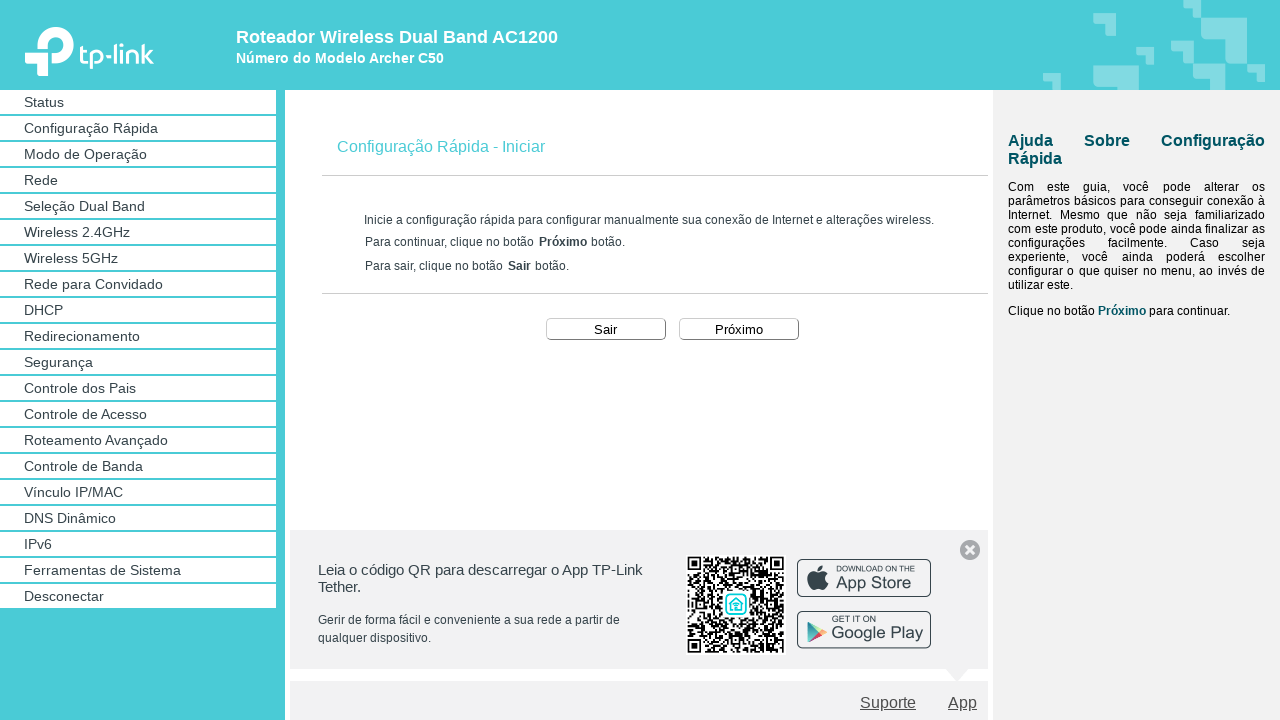

Clicked on Dual Band Selection menu at (84, 206) on frame >> nth=0 >> internal:control=enter-frame >> frame >> nth=1 >> internal:con
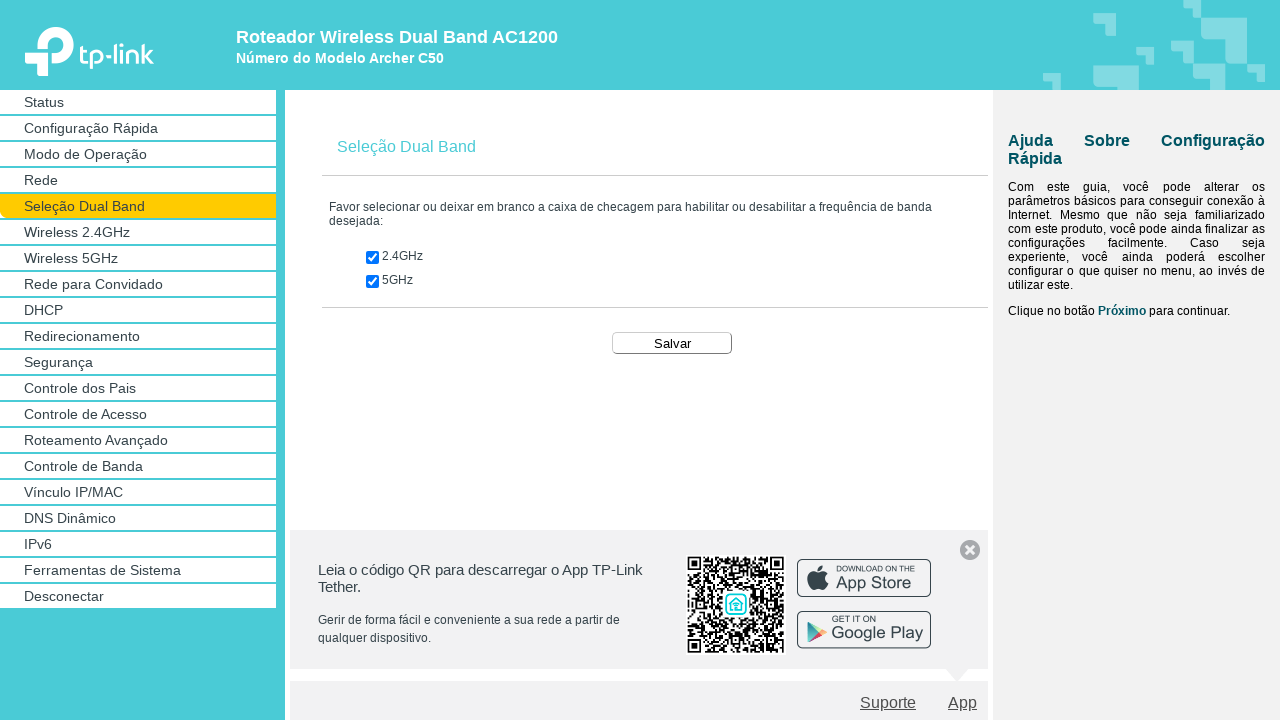

Located content frame
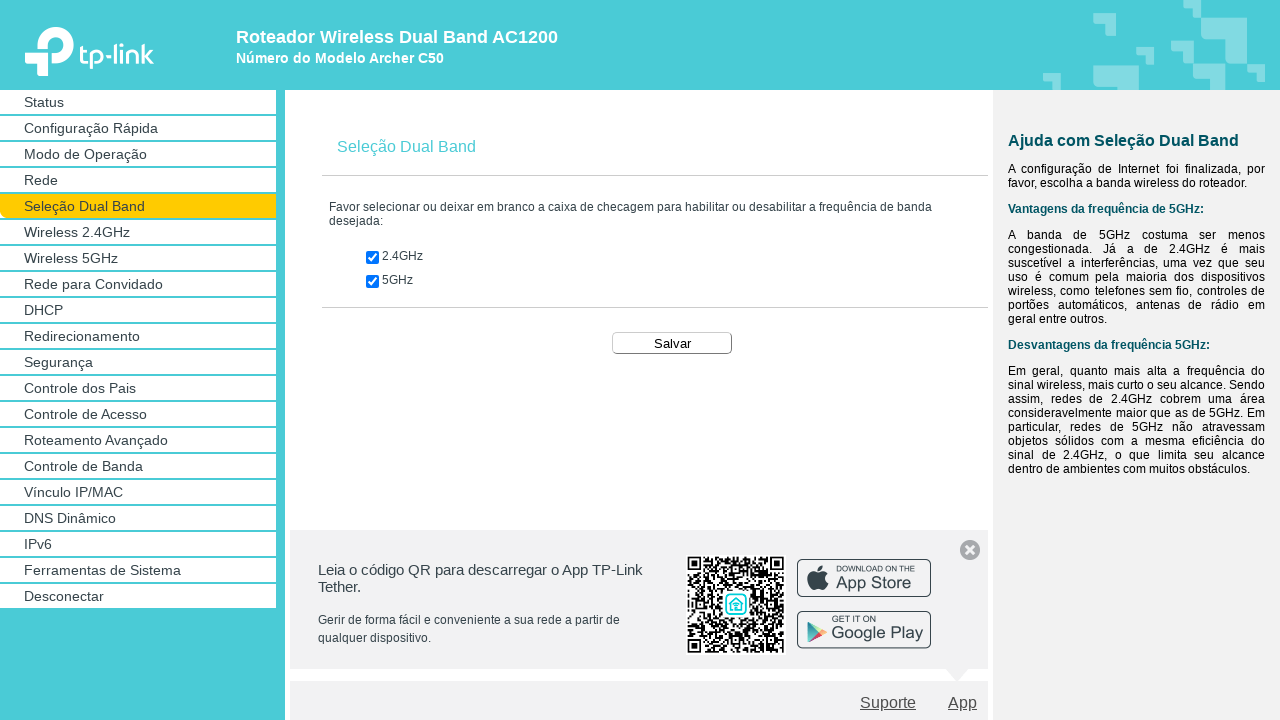

Located third nested frame for content
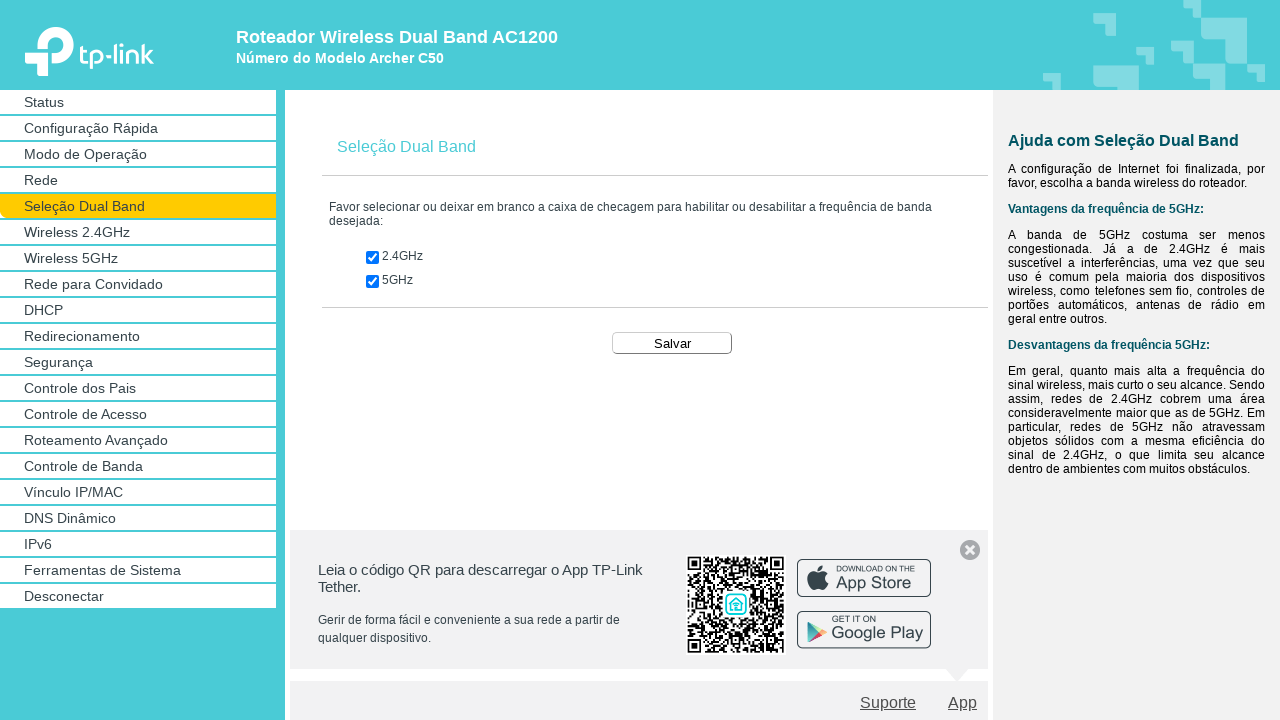

Toggled 2.4GHz band (first click) at (372, 257) on frame >> nth=0 >> internal:control=enter-frame >> frame >> nth=2 >> internal:con
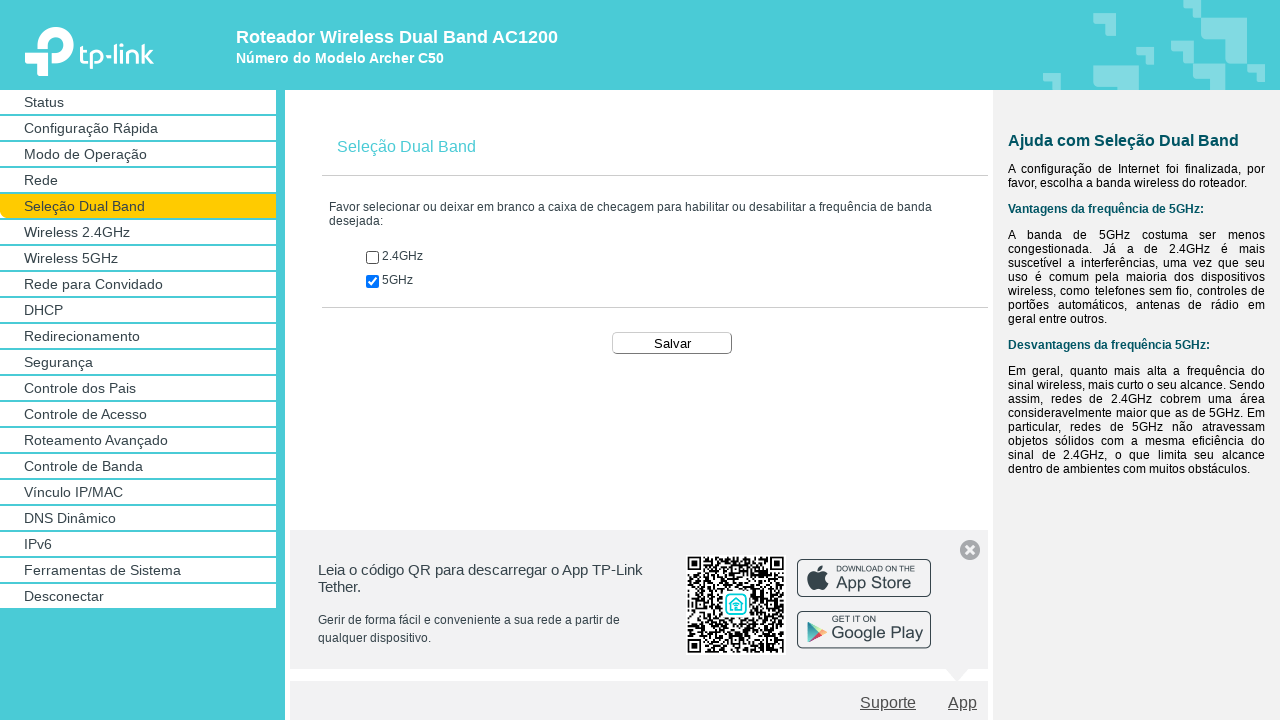

Toggled 2.4GHz band (second click) at (372, 257) on frame >> nth=0 >> internal:control=enter-frame >> frame >> nth=2 >> internal:con
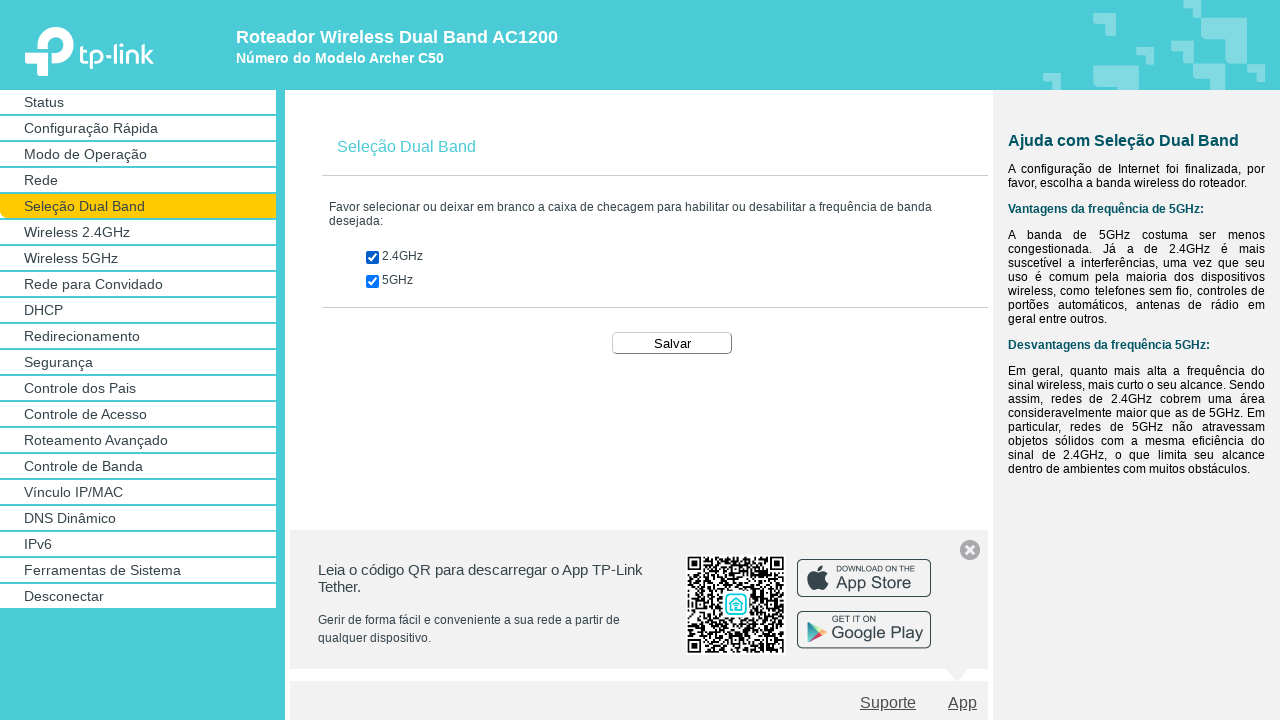

Toggled 5GHz band (first click) at (372, 281) on frame >> nth=0 >> internal:control=enter-frame >> frame >> nth=2 >> internal:con
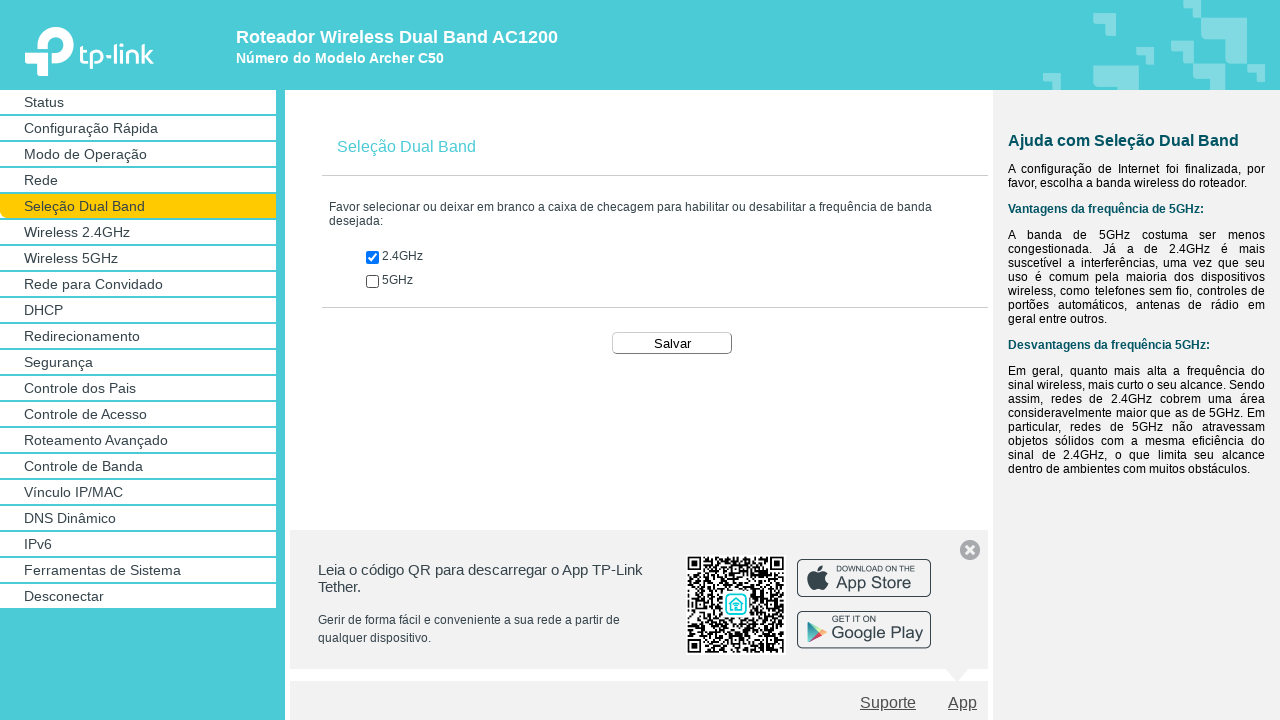

Toggled 5GHz band (second click) at (372, 281) on frame >> nth=0 >> internal:control=enter-frame >> frame >> nth=2 >> internal:con
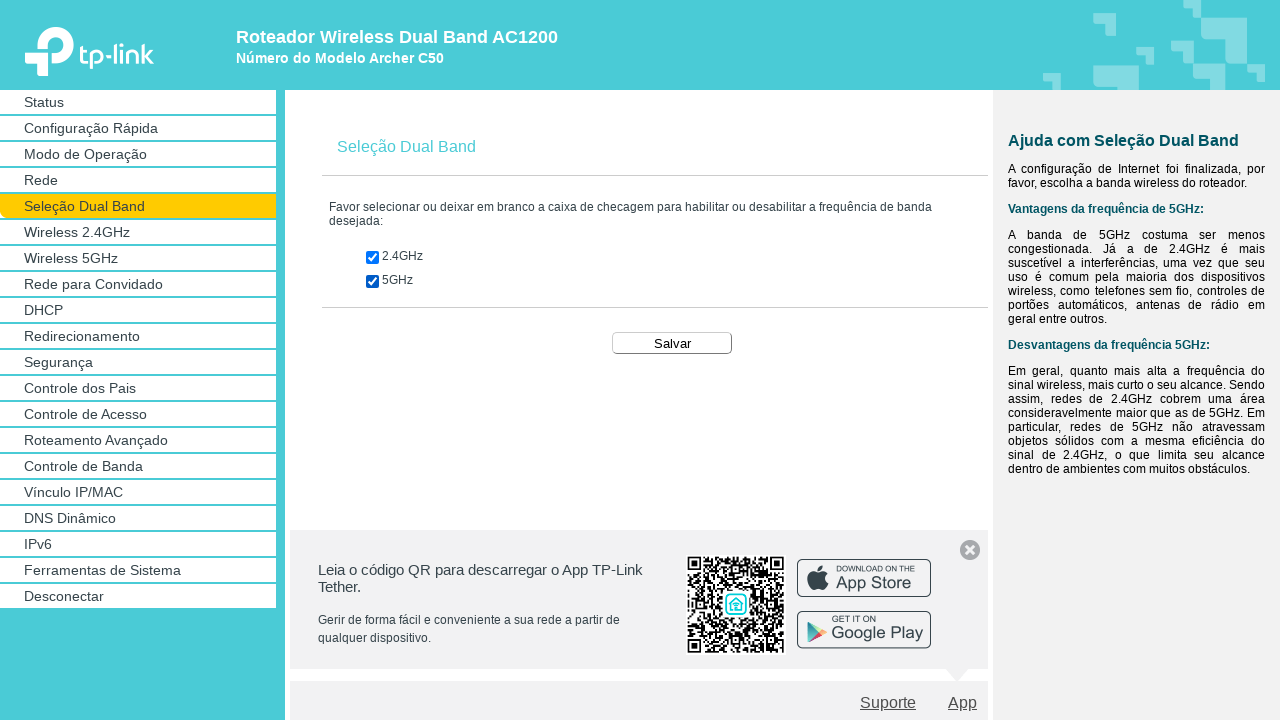

Clicked save button after dual band toggles at (672, 343) on frame >> nth=0 >> internal:control=enter-frame >> frame >> nth=2 >> internal:con
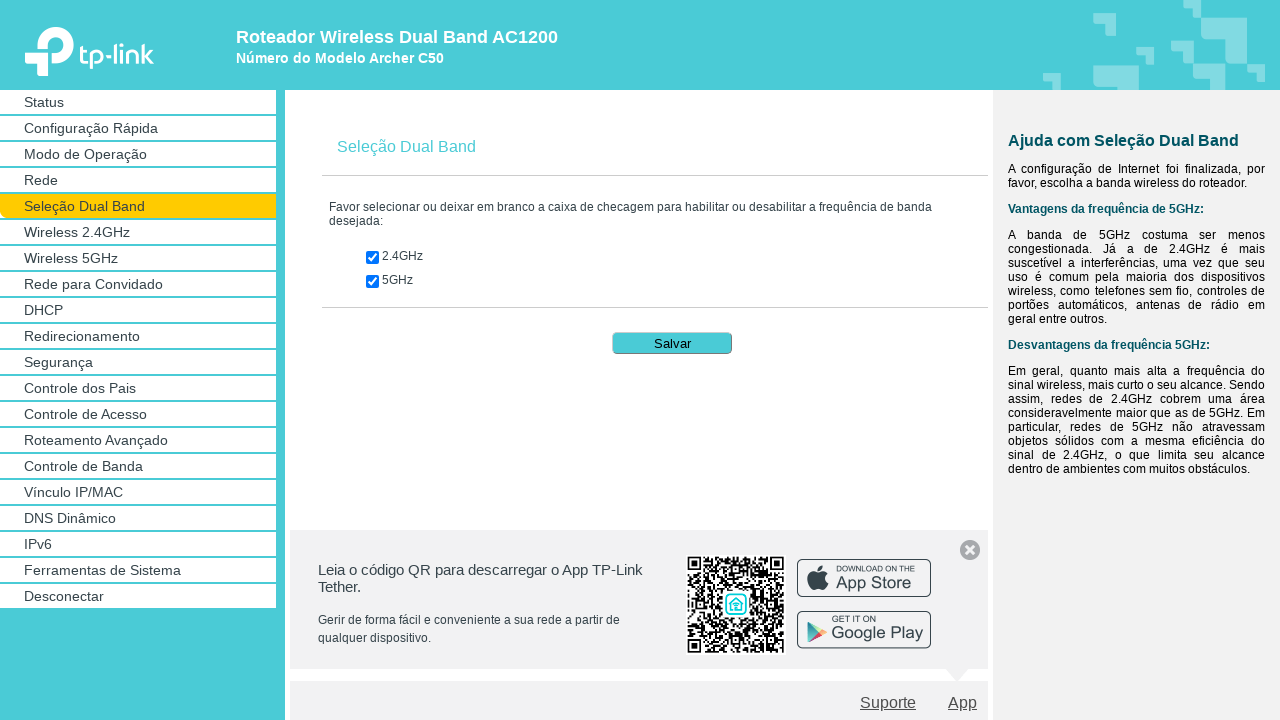

Toggled 2.4GHz band at (372, 257) on frame >> nth=0 >> internal:control=enter-frame >> frame >> nth=2 >> internal:con
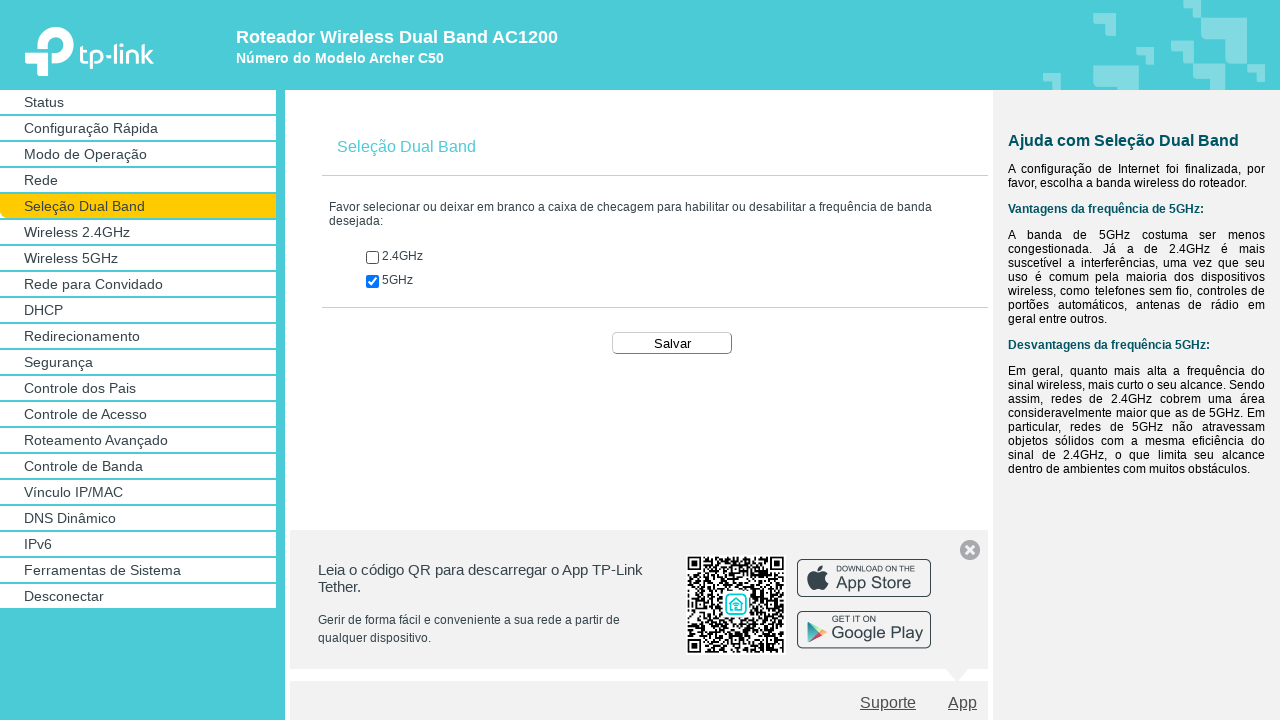

Clicked save button after 2.4GHz toggle at (672, 343) on frame >> nth=0 >> internal:control=enter-frame >> frame >> nth=2 >> internal:con
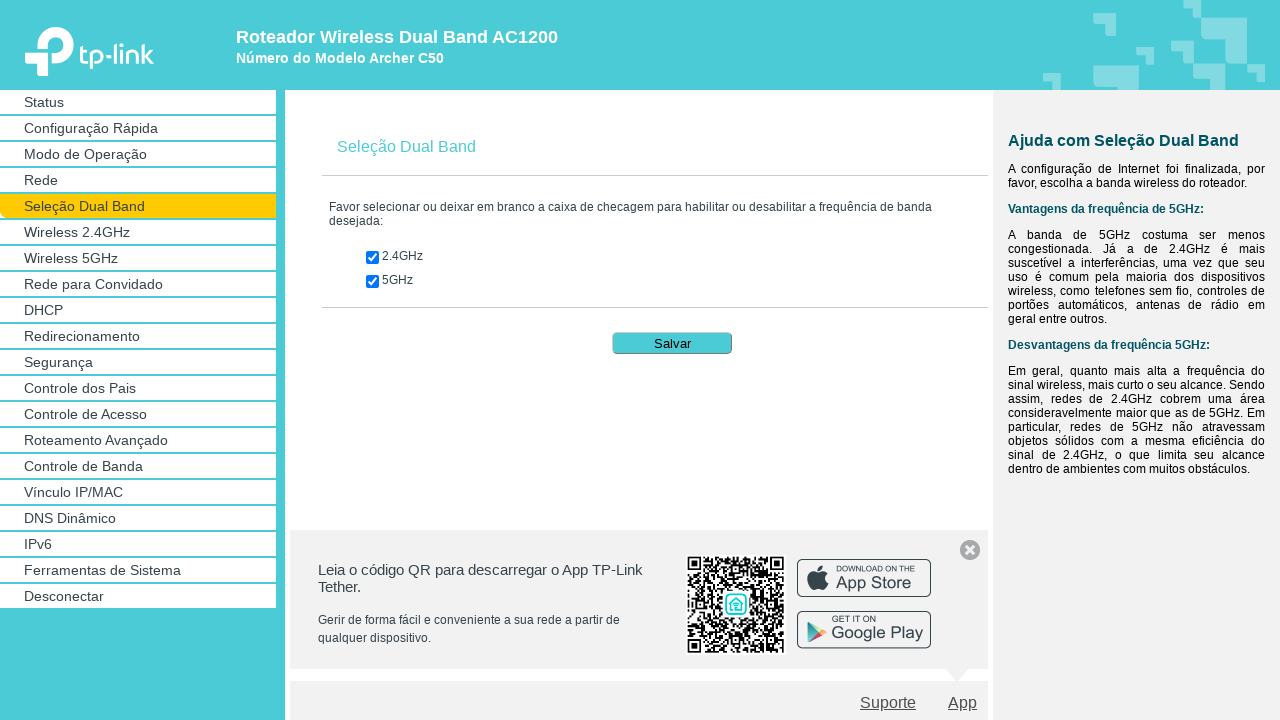

Toggled 5GHz band at (372, 281) on frame >> nth=0 >> internal:control=enter-frame >> frame >> nth=2 >> internal:con
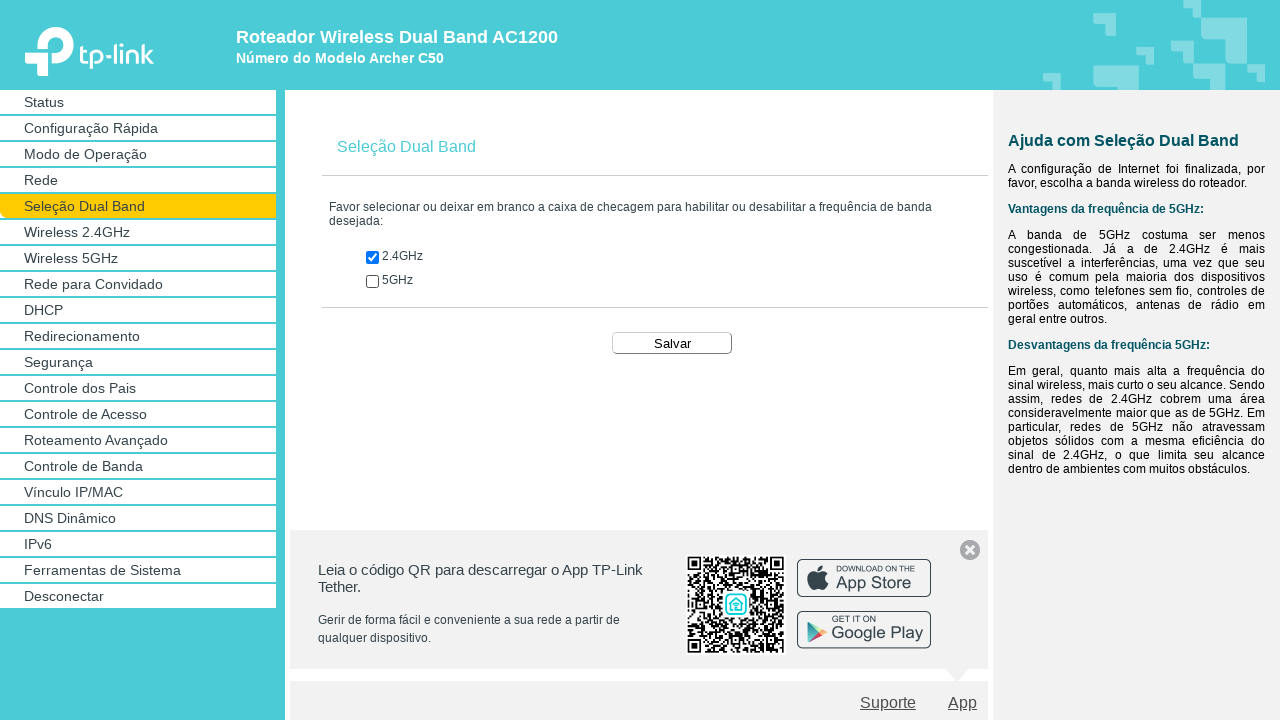

Clicked save button after 5GHz toggle at (672, 343) on frame >> nth=0 >> internal:control=enter-frame >> frame >> nth=2 >> internal:con
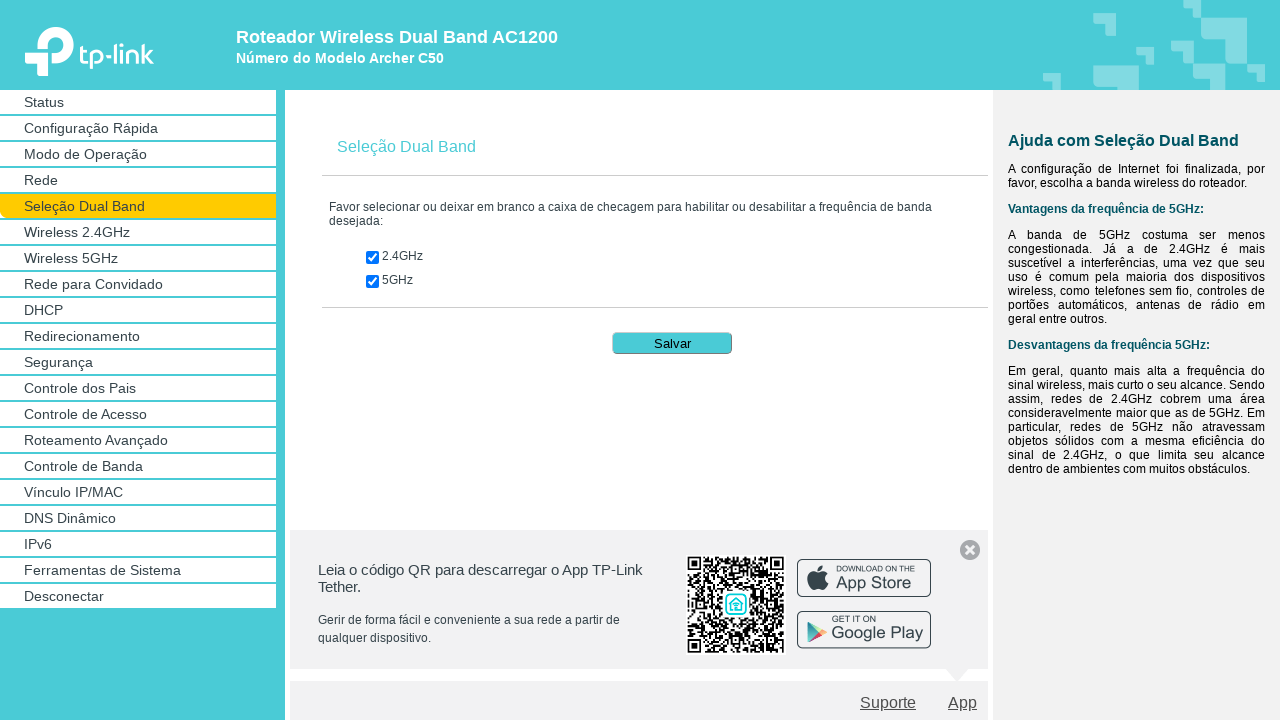

Clicked save button again to confirm settings at (672, 343) on frame >> nth=0 >> internal:control=enter-frame >> frame >> nth=2 >> internal:con
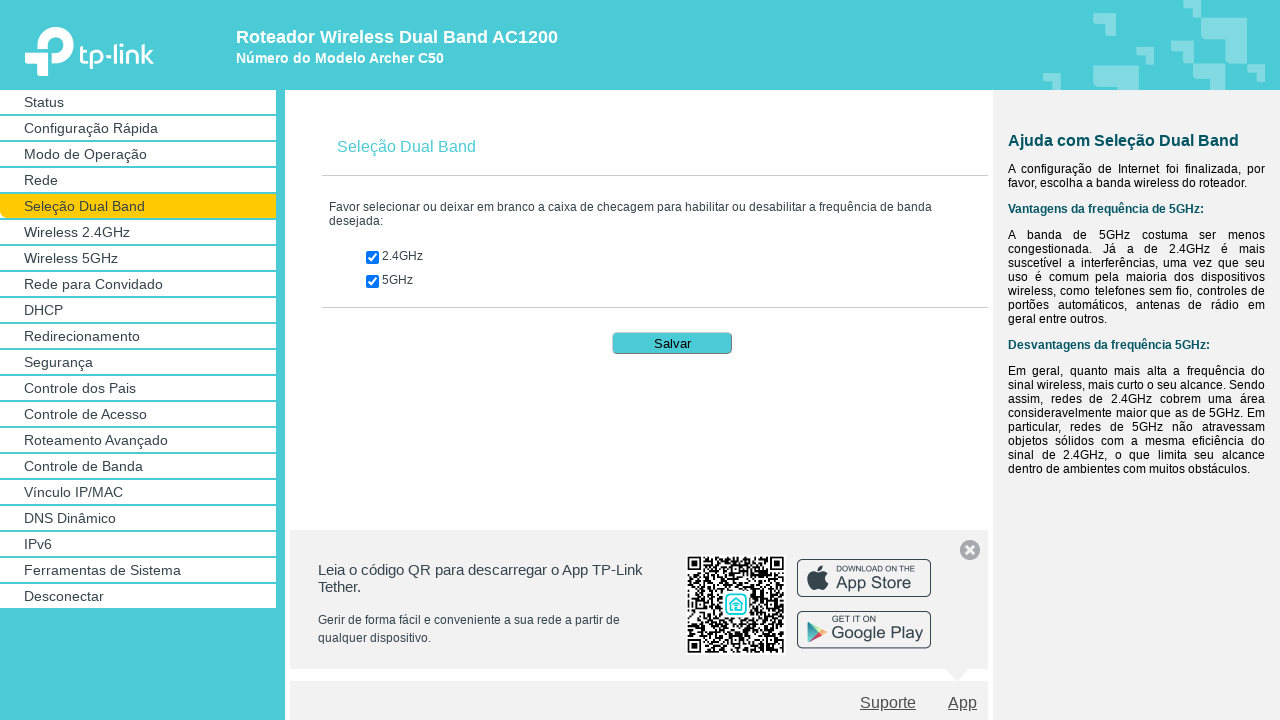

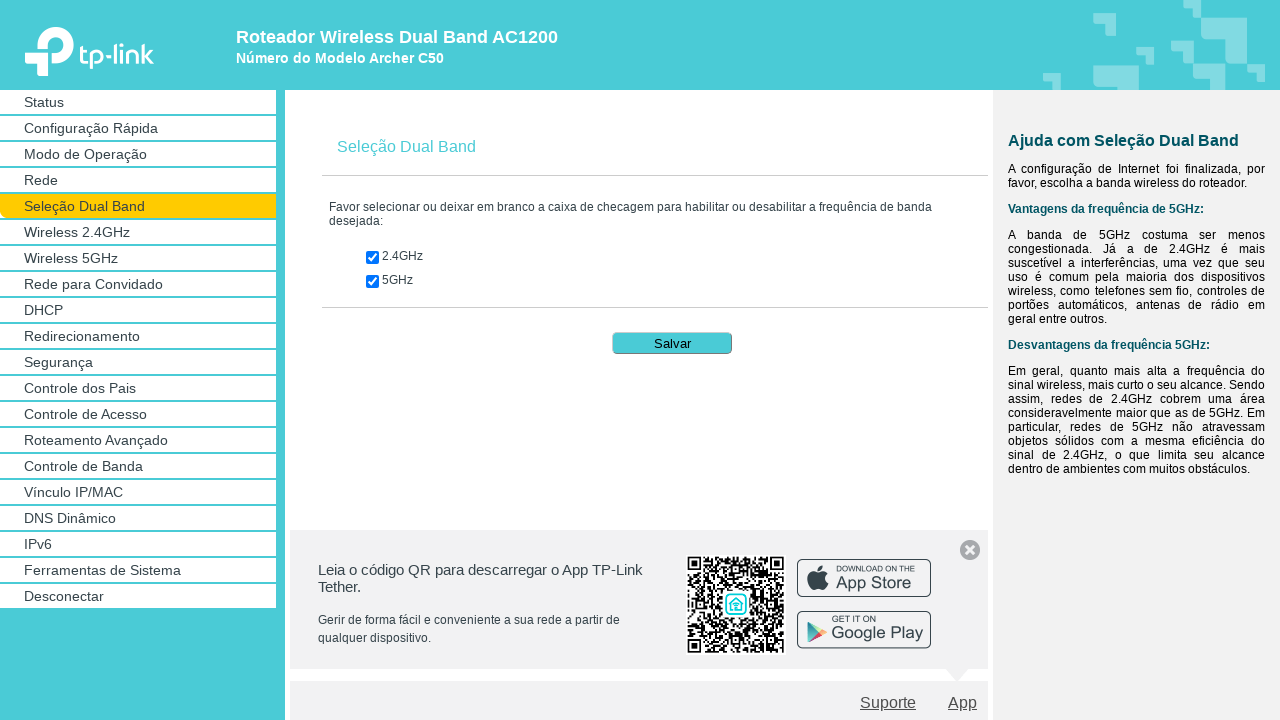